Tests namegrep.com by navigating to the homepage and then performing a search using a URL hash pattern to search for domain names.

Starting URL: https://namegrep.com

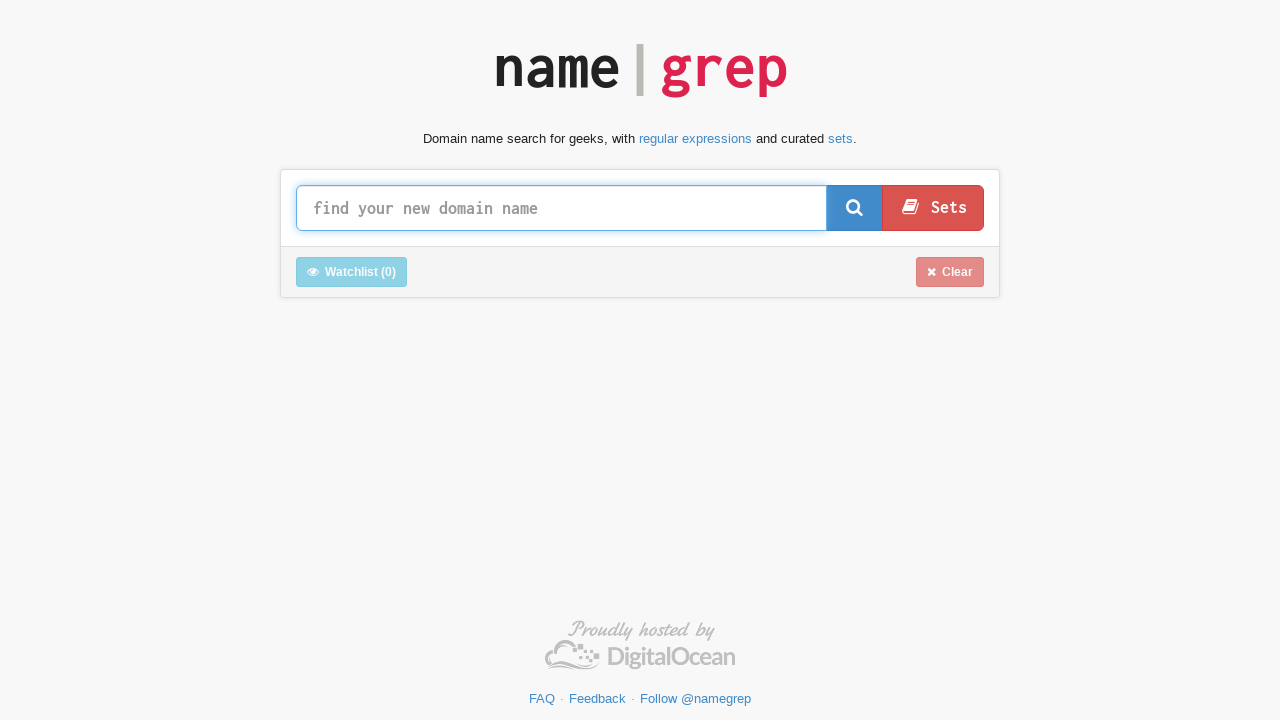

Waited for page to reach networkidle state
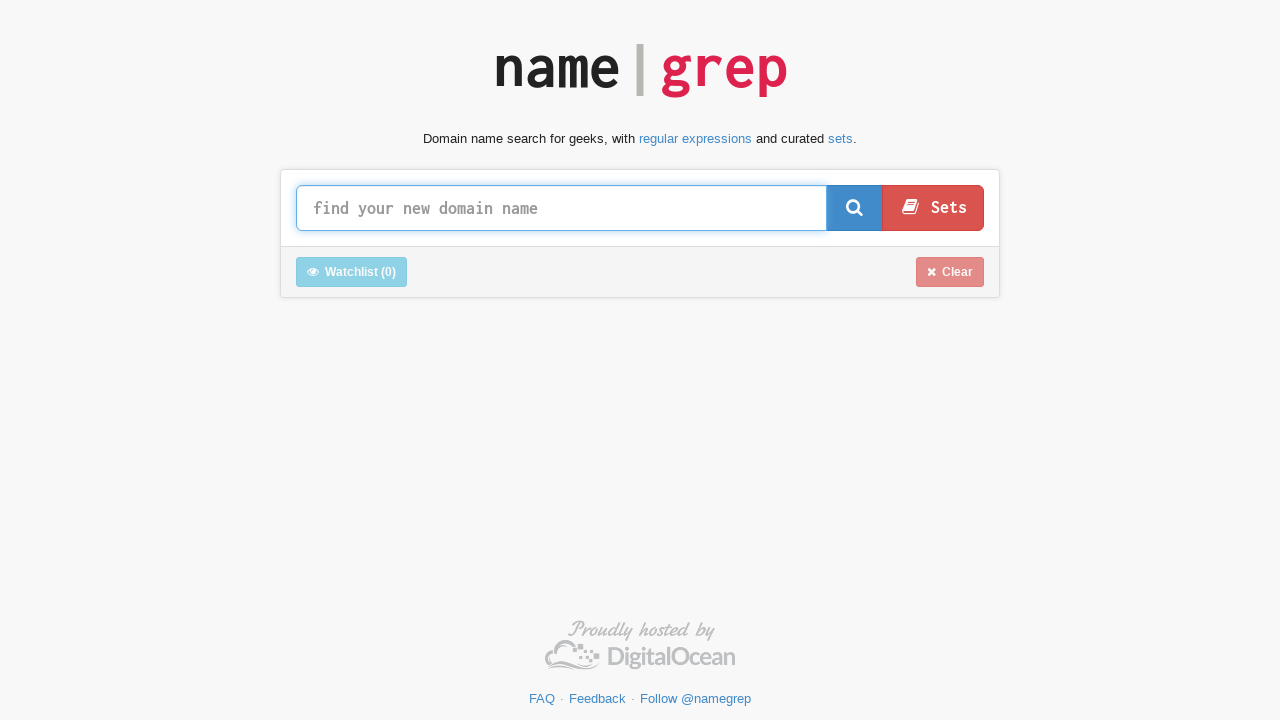

Navigated to namegrep.com with search pattern 'tech.*' using hash-based URL
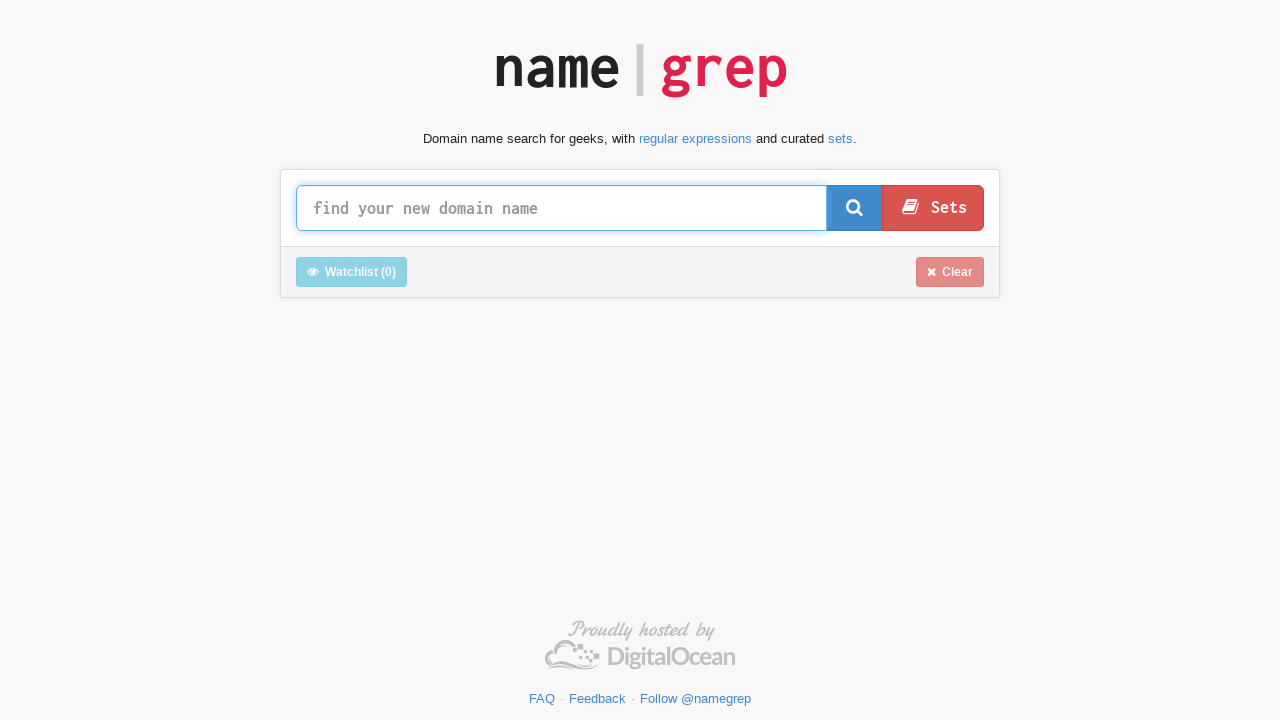

Waited 3 seconds for search results to load
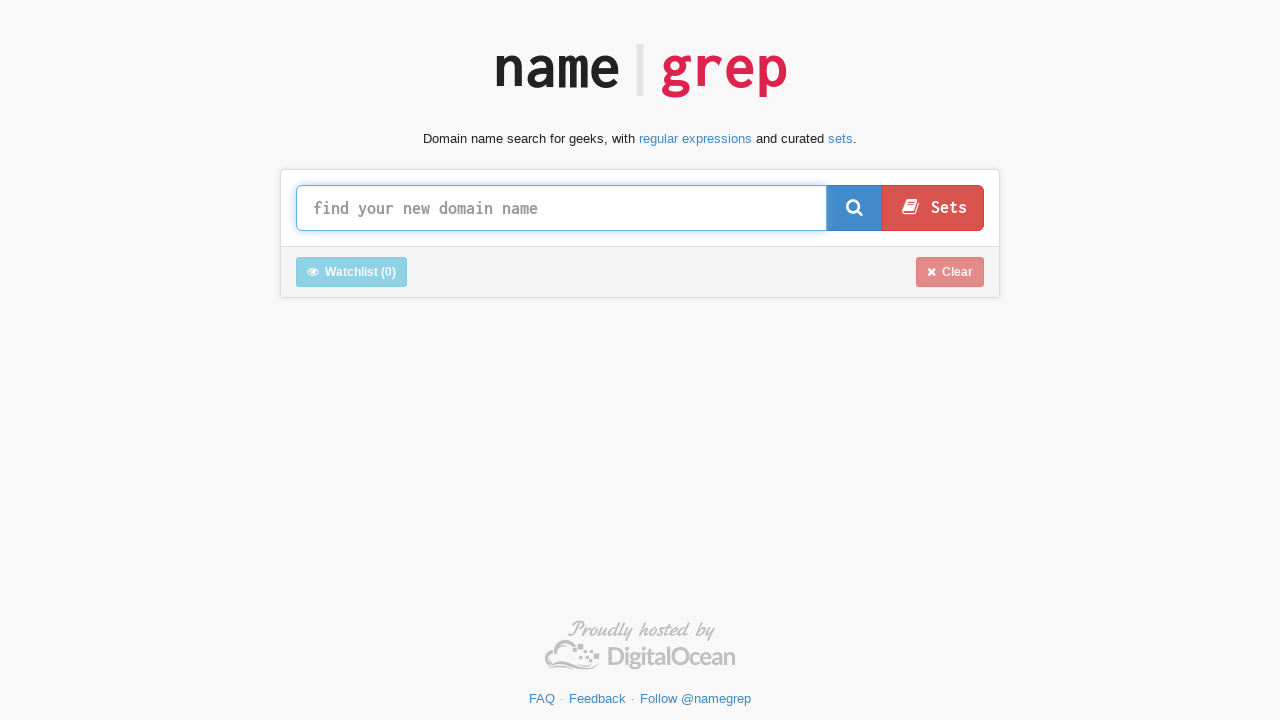

Verified page loaded by confirming body element is present
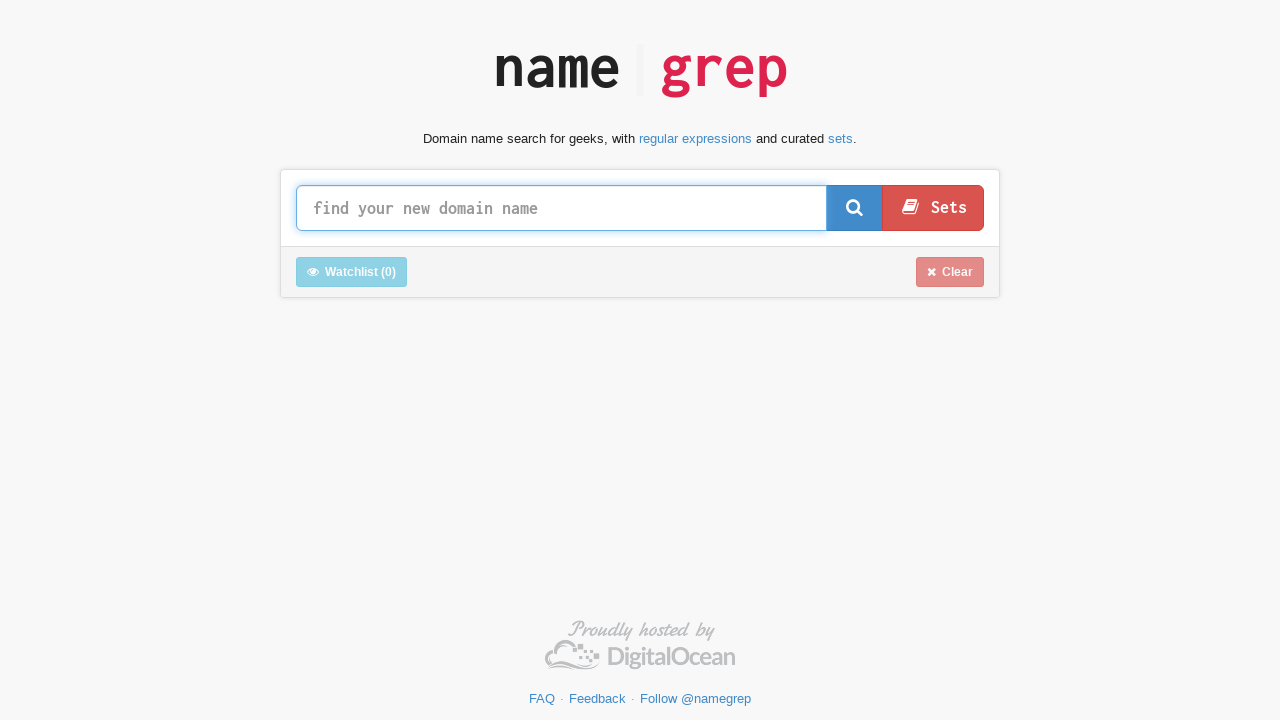

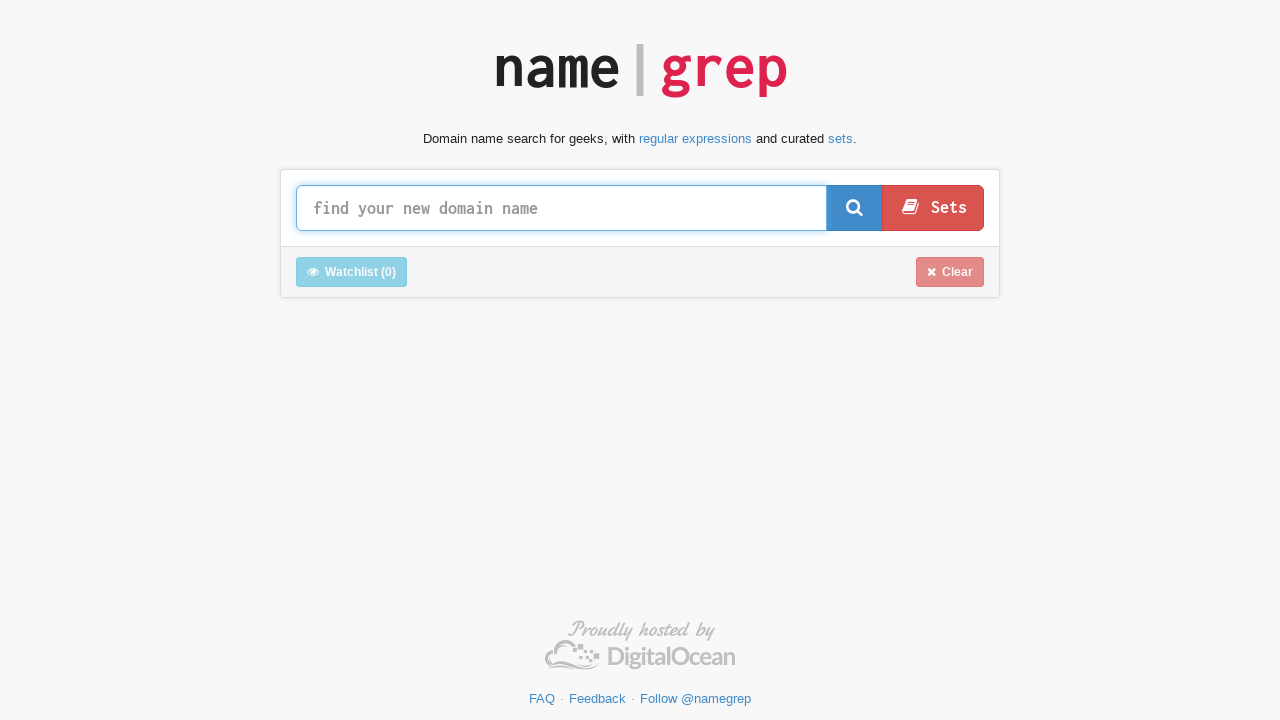